Tests form filling functionality by entering first name, last name, and selecting gender radio button on a test website

Starting URL: https://trytestingthis.netlify.app/

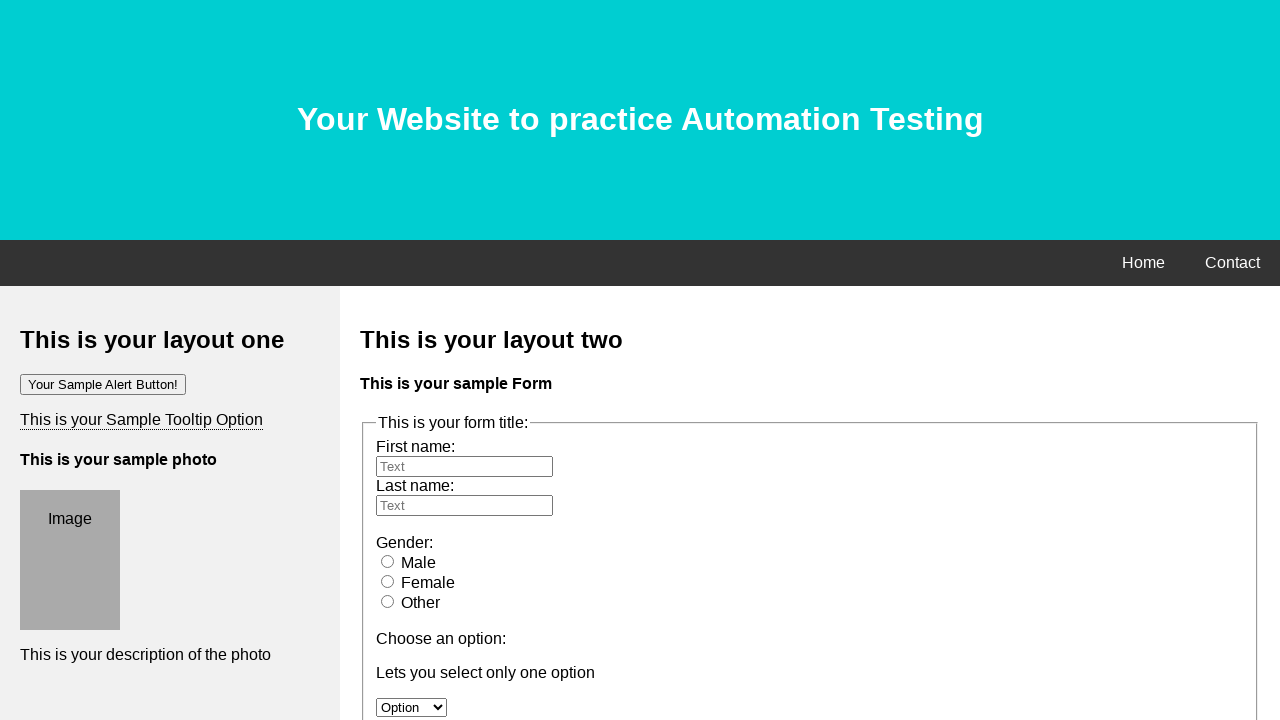

Filled first name field with 'Sairam' on #fname
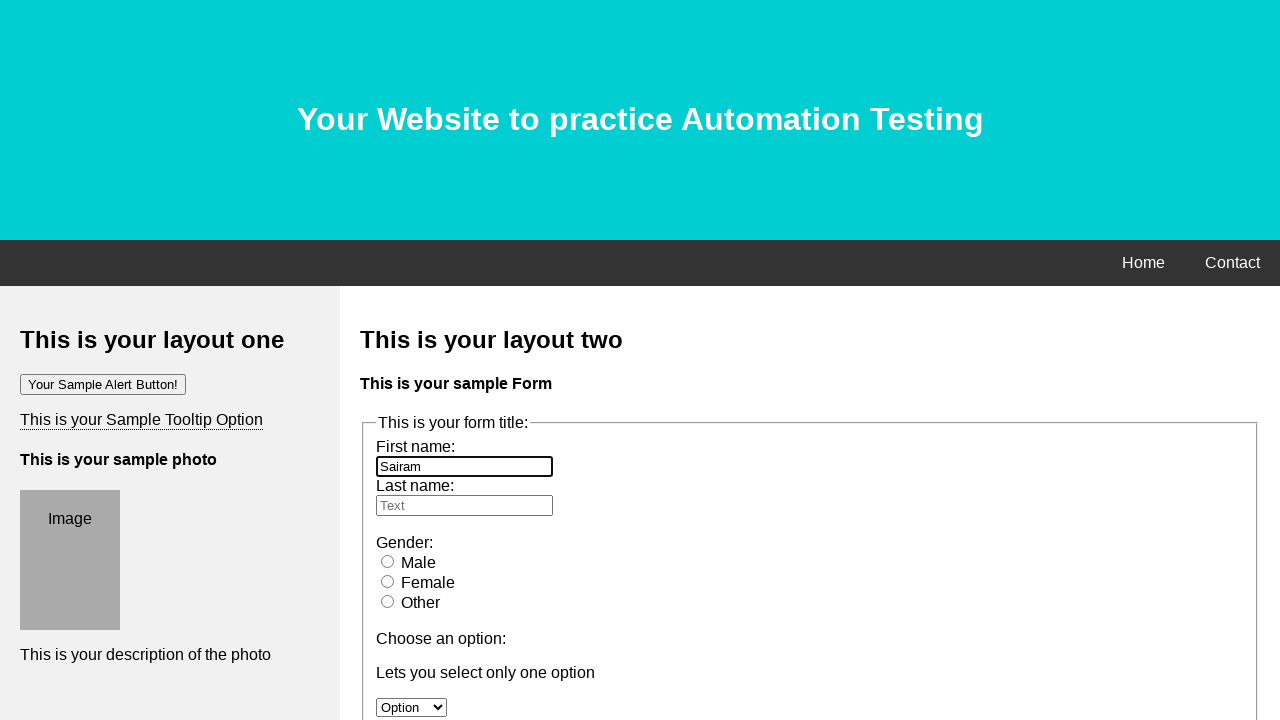

Filled last name field with 'jakkam' on input[name='lname']
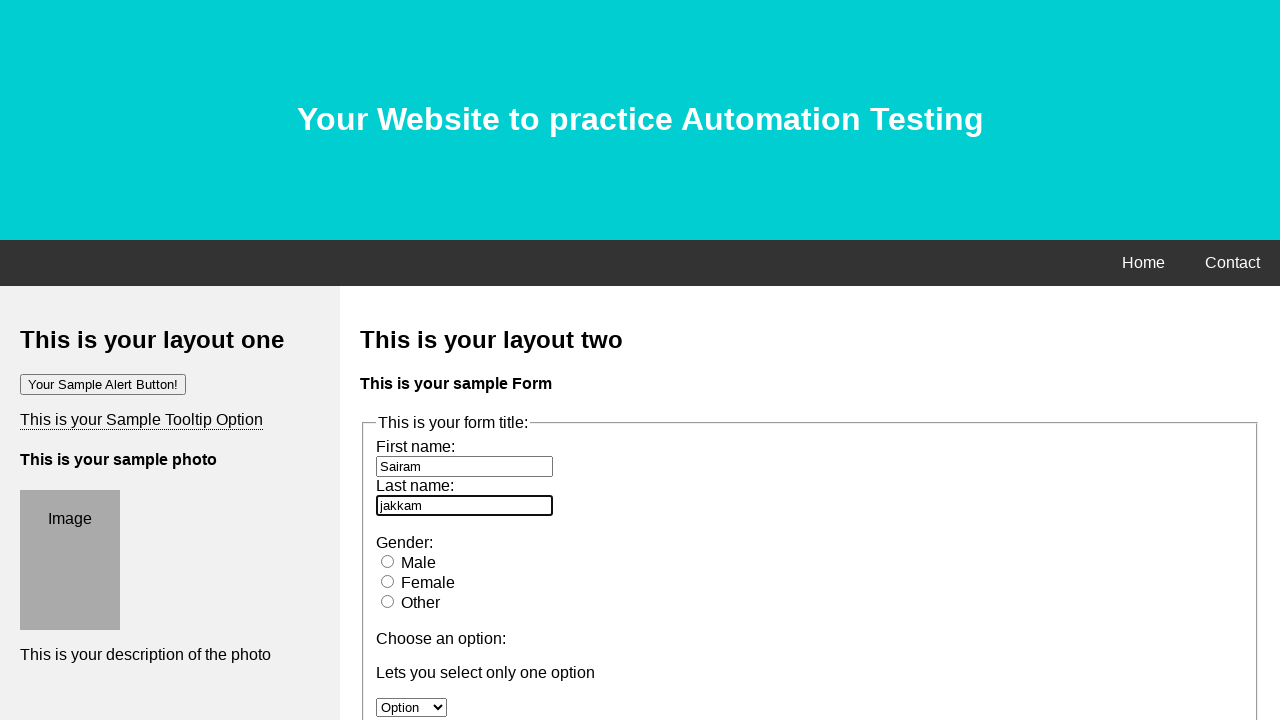

Selected female radio button at (388, 581) on xpath=//input[@id='female']
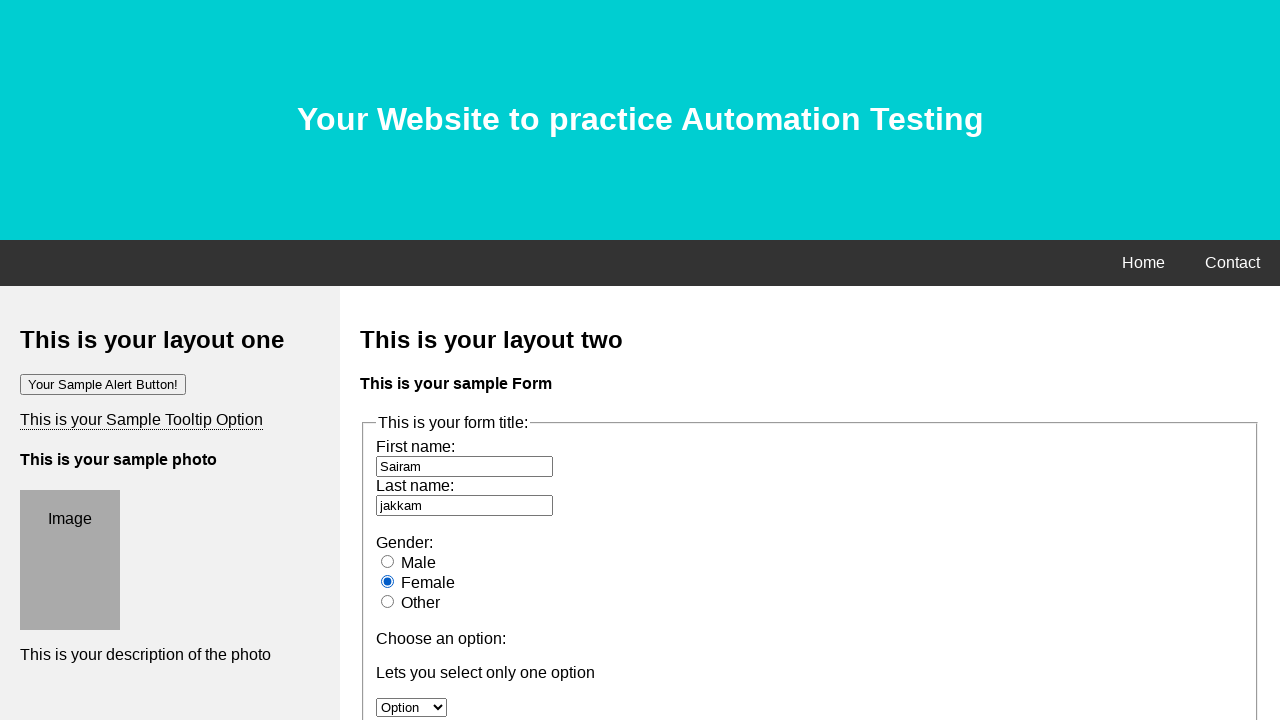

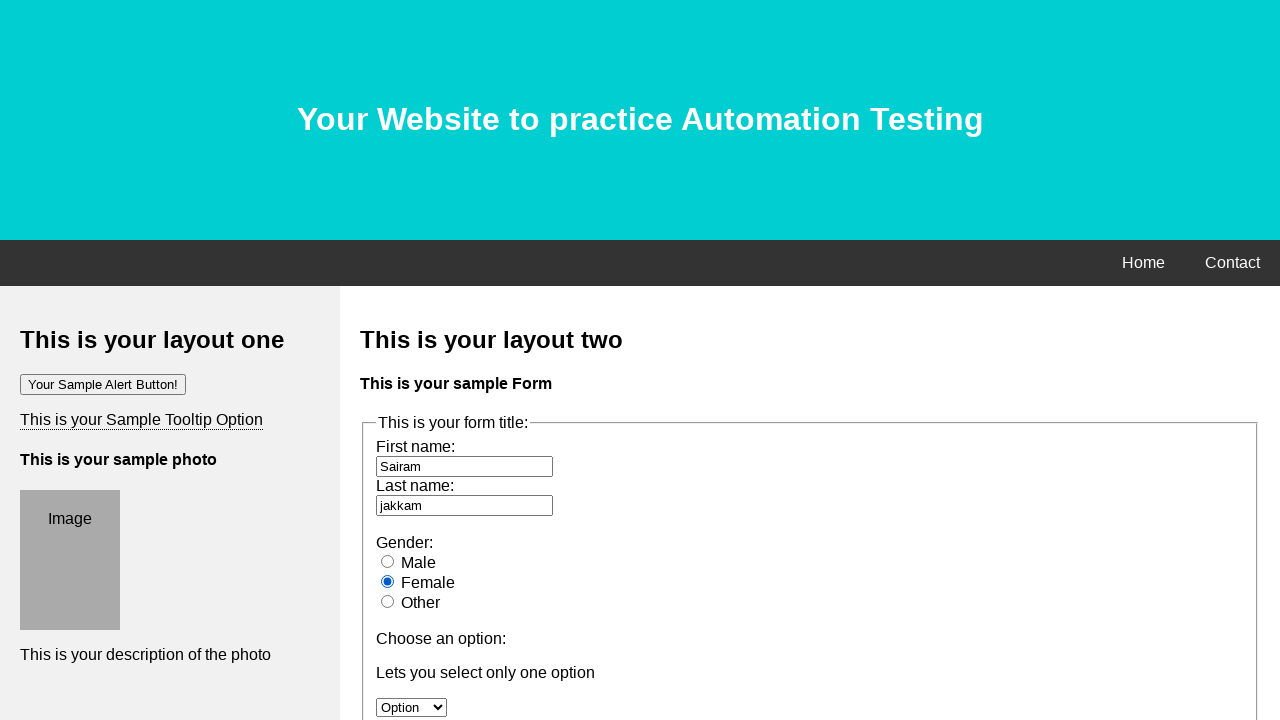